Shortcut version of Playwright test that navigates to the homepage

Starting URL: https://rahulshettyacademy.com

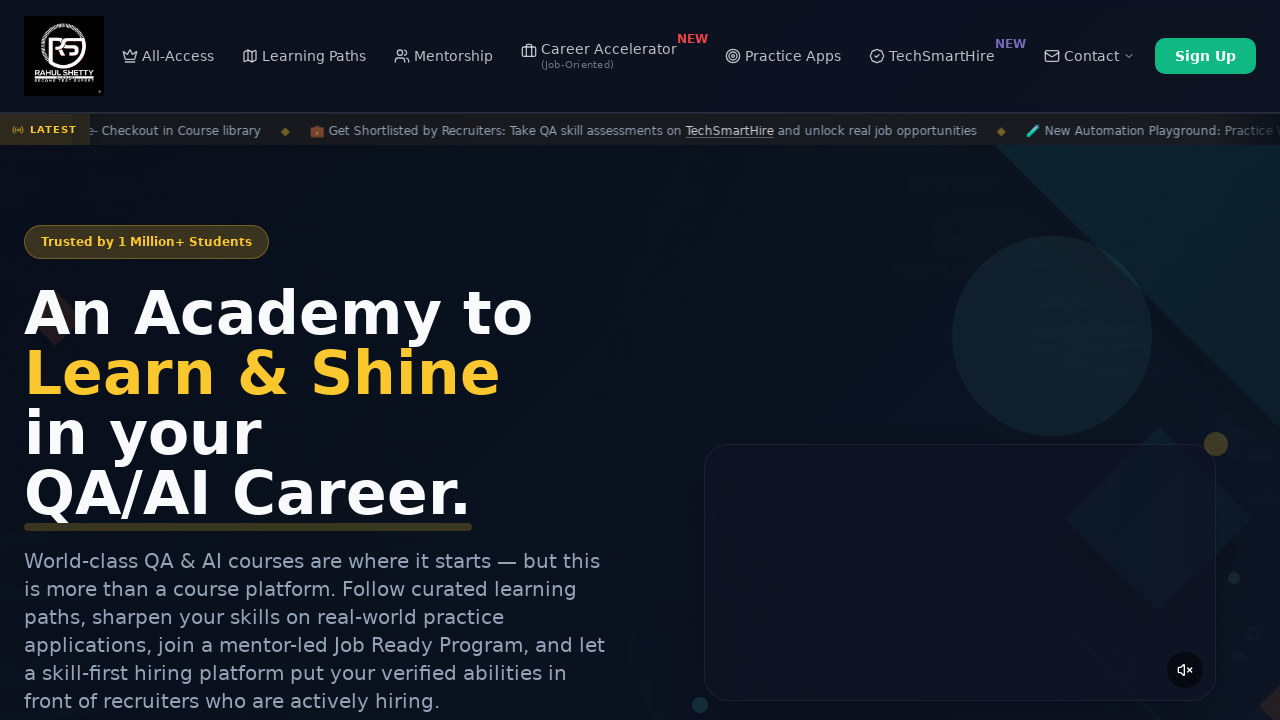

Waited for DOM content to load on homepage
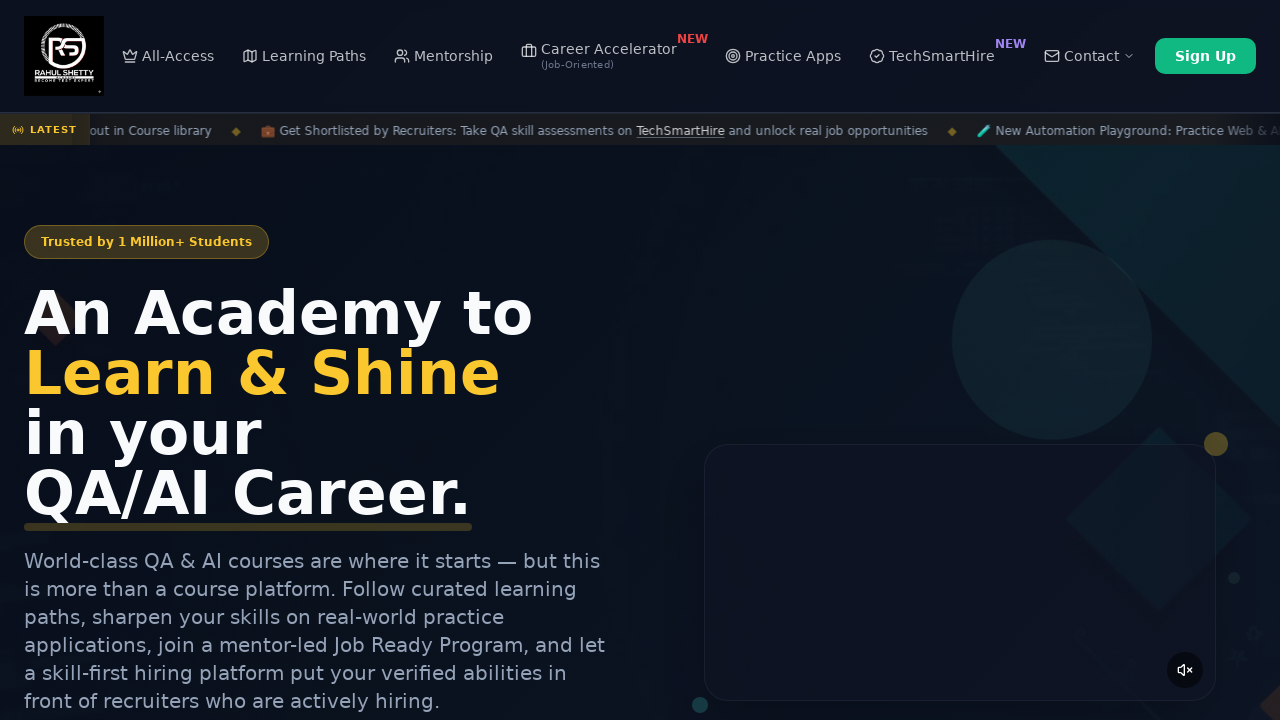

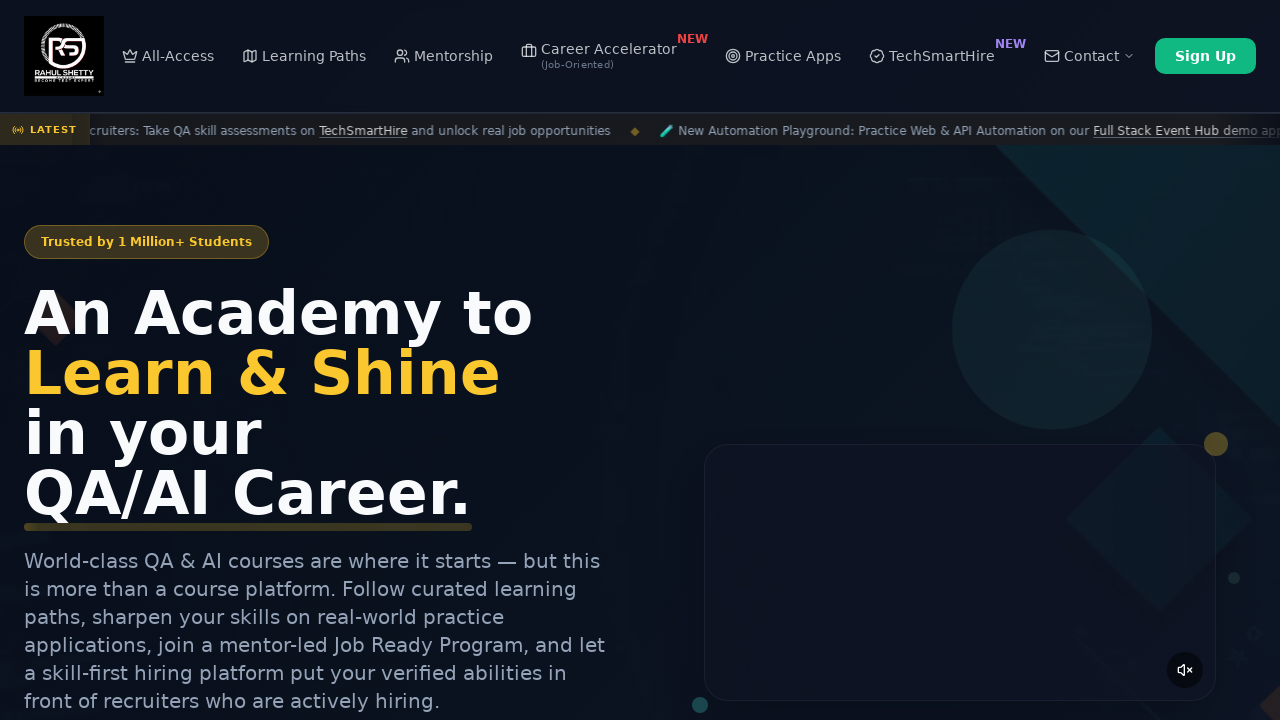